Tests drag and drop by offset by dragging an element to specific x and y coordinates

Starting URL: https://jqueryui.com/resources/demos/droppable/default.html

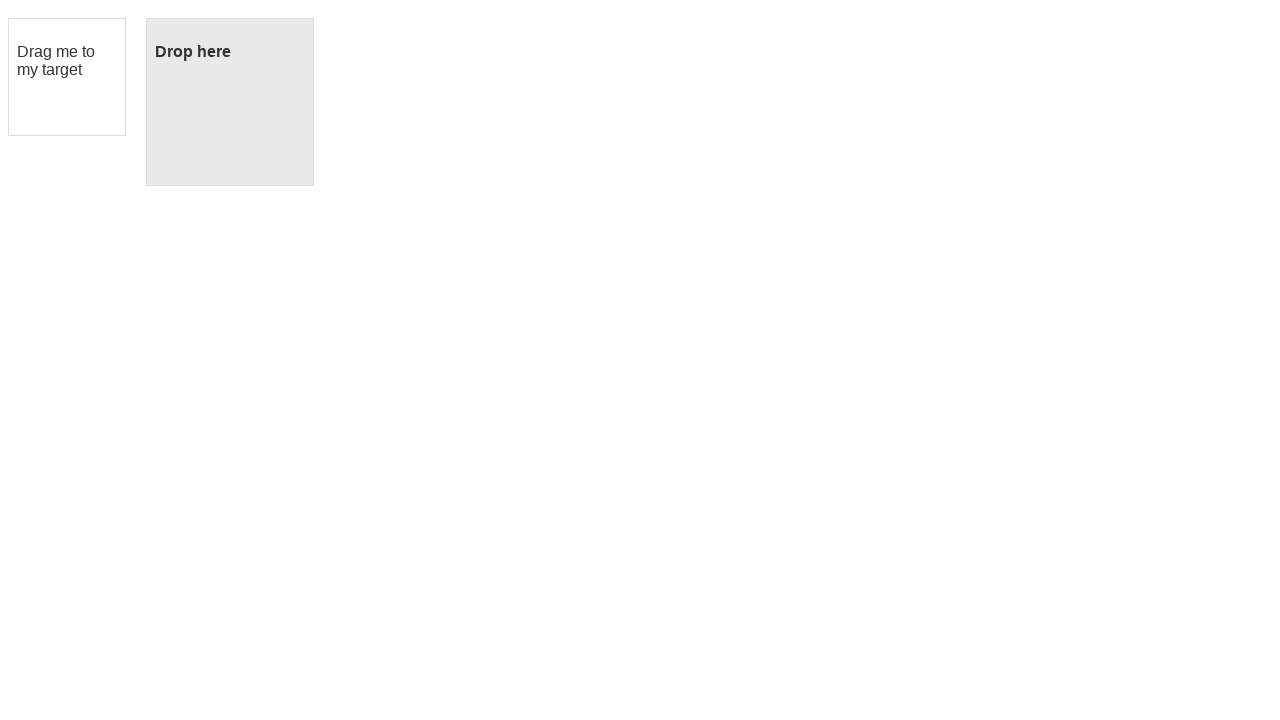

Located draggable element and retrieved its bounding box
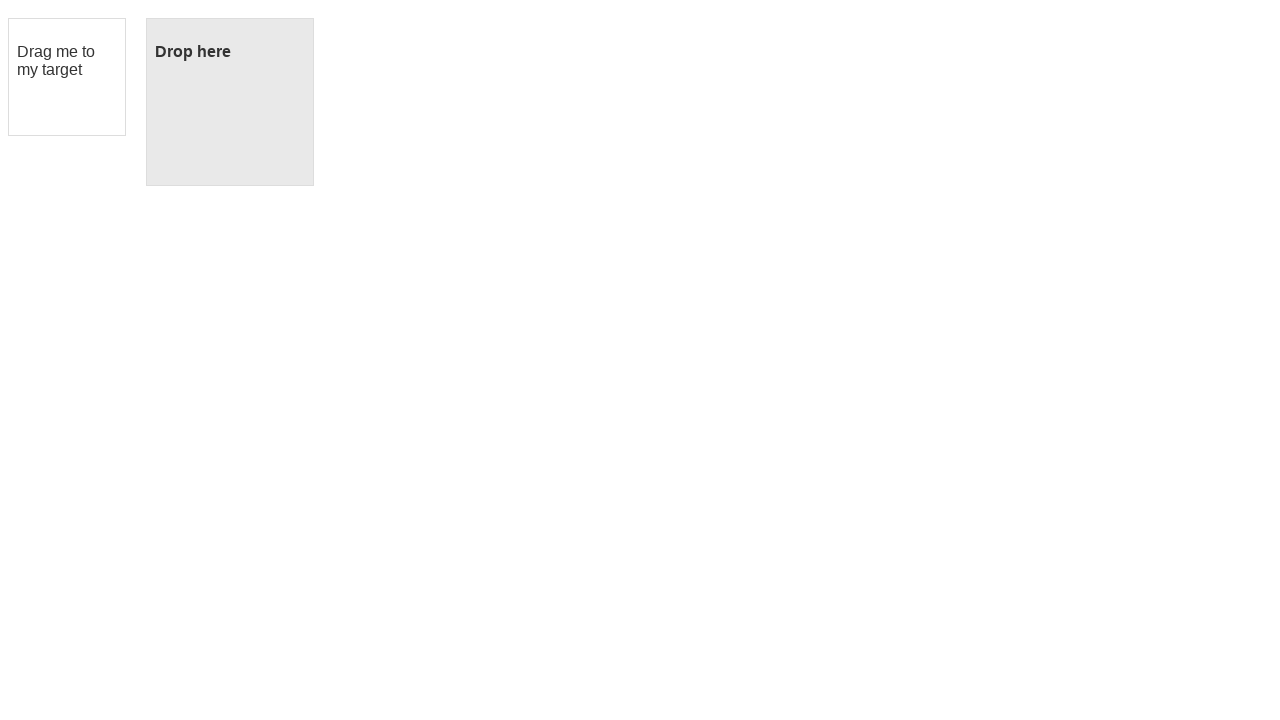

Moved mouse to center of draggable element at (67, 77)
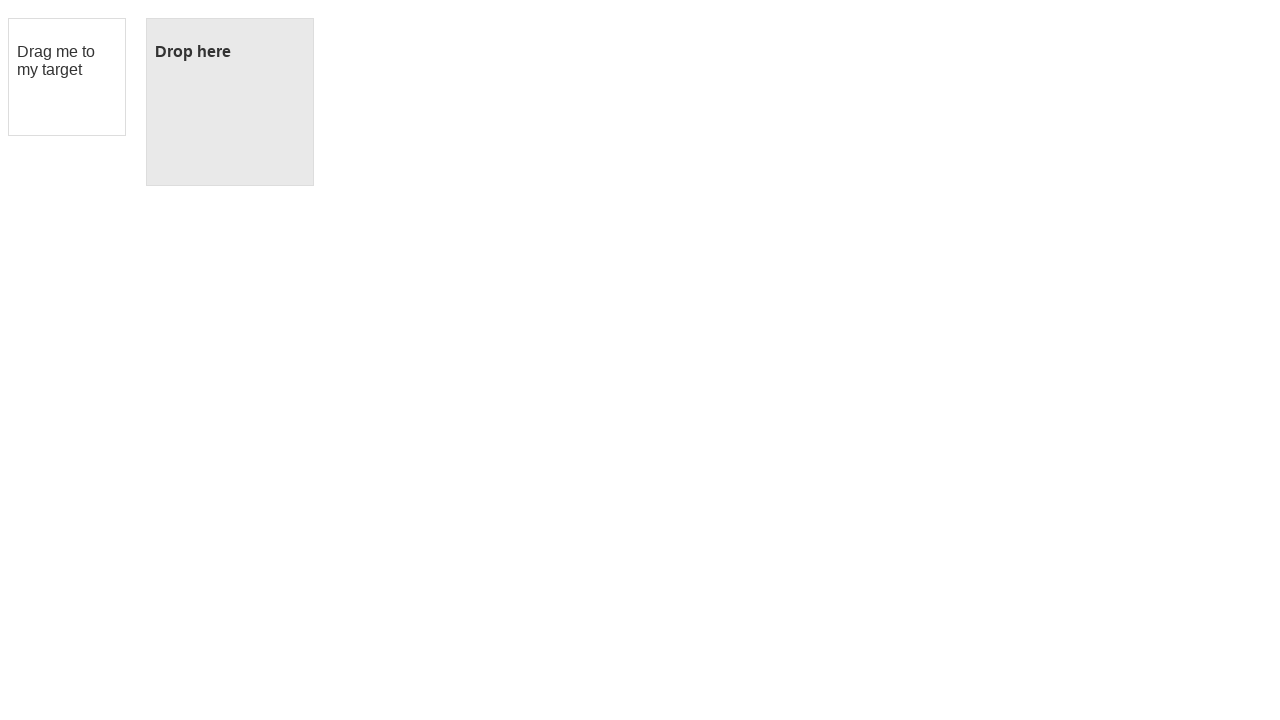

Pressed down mouse button to start drag at (67, 77)
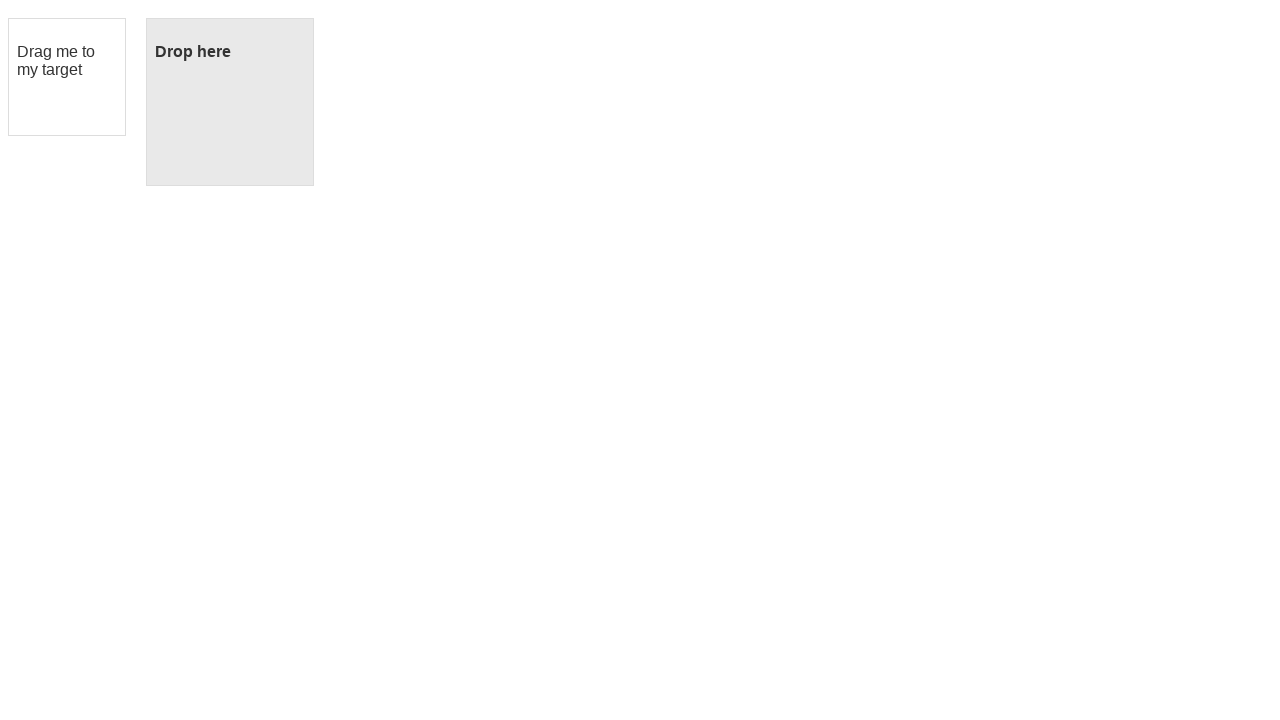

Dragged element by offset (180px right, 30px down) at (247, 107)
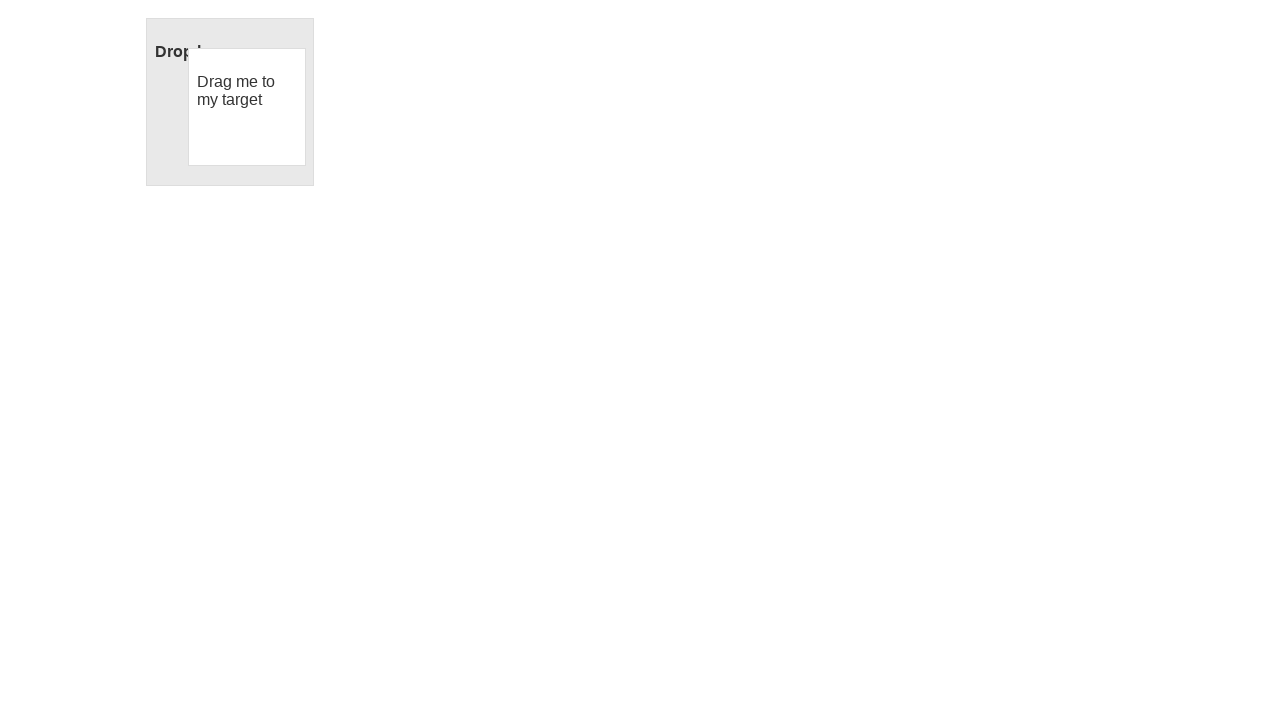

Released mouse button to complete drag and drop at (247, 107)
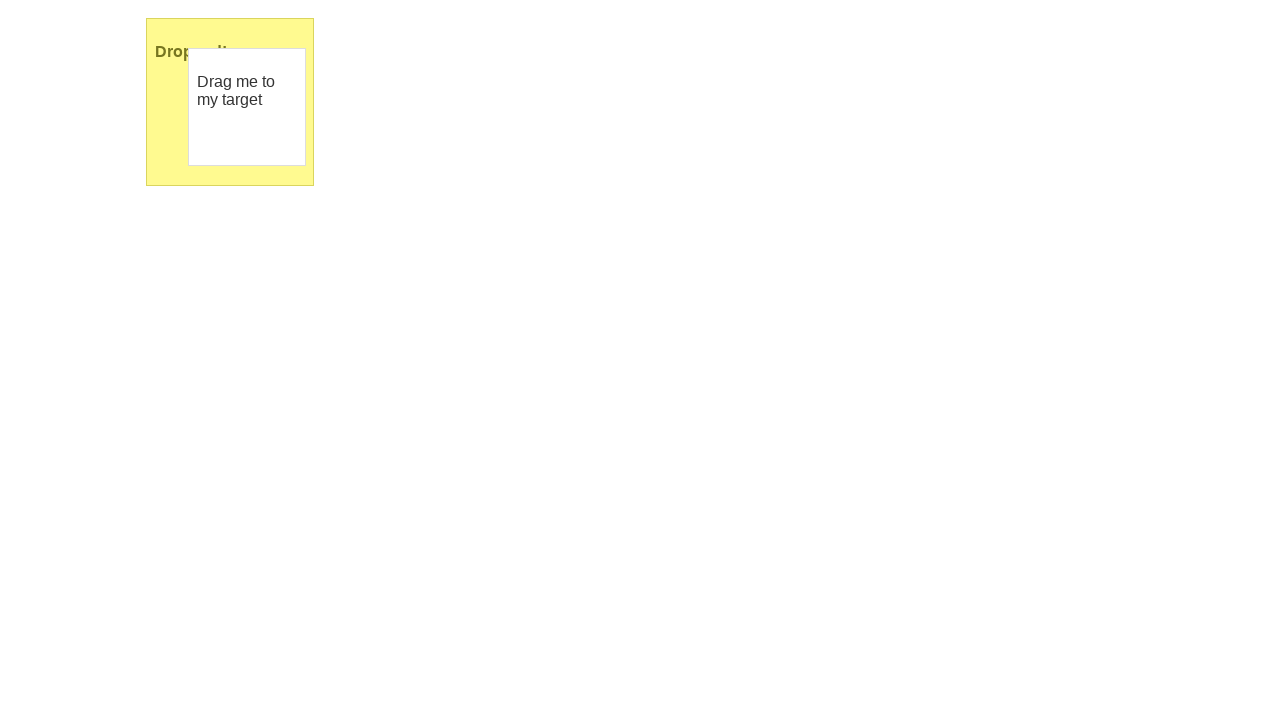

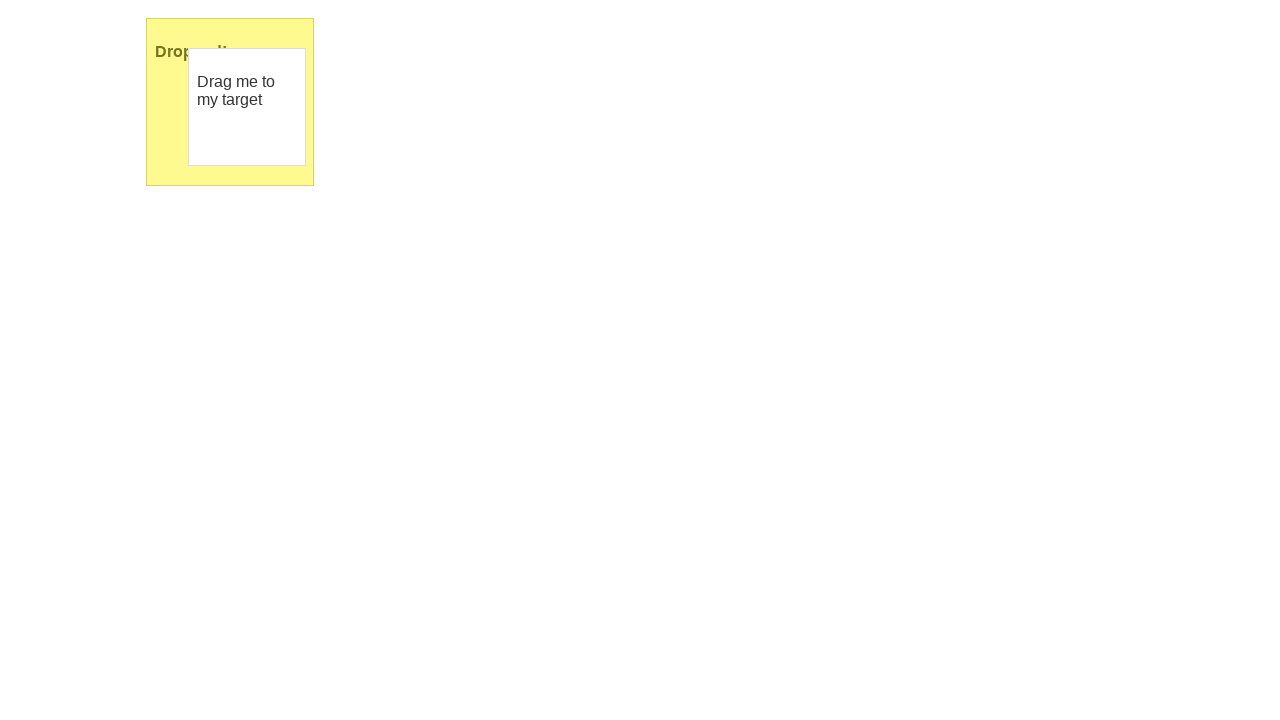